Tests window handling functionality by clicking a link that opens a new window, switching between windows, and closing the new window

Starting URL: https://the-internet.herokuapp.com/

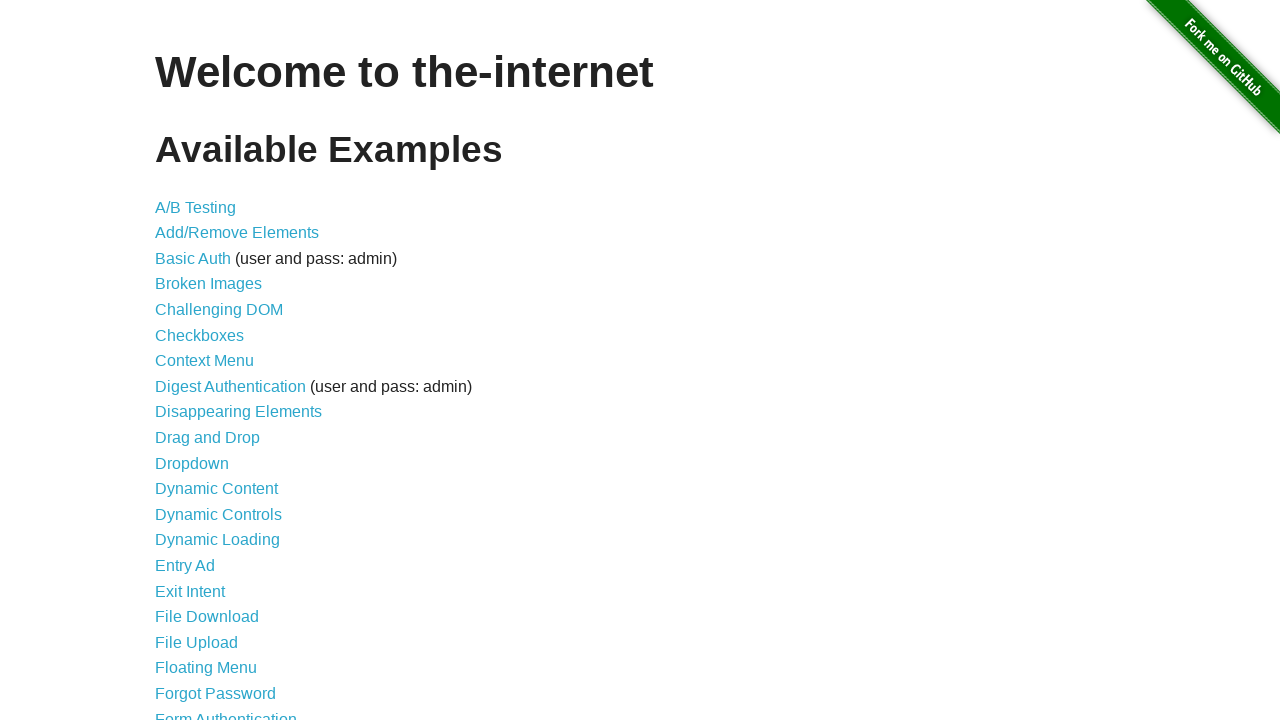

Clicked on the Windows link to navigate to window handling test page at (218, 369) on xpath=//a[@href='/windows']
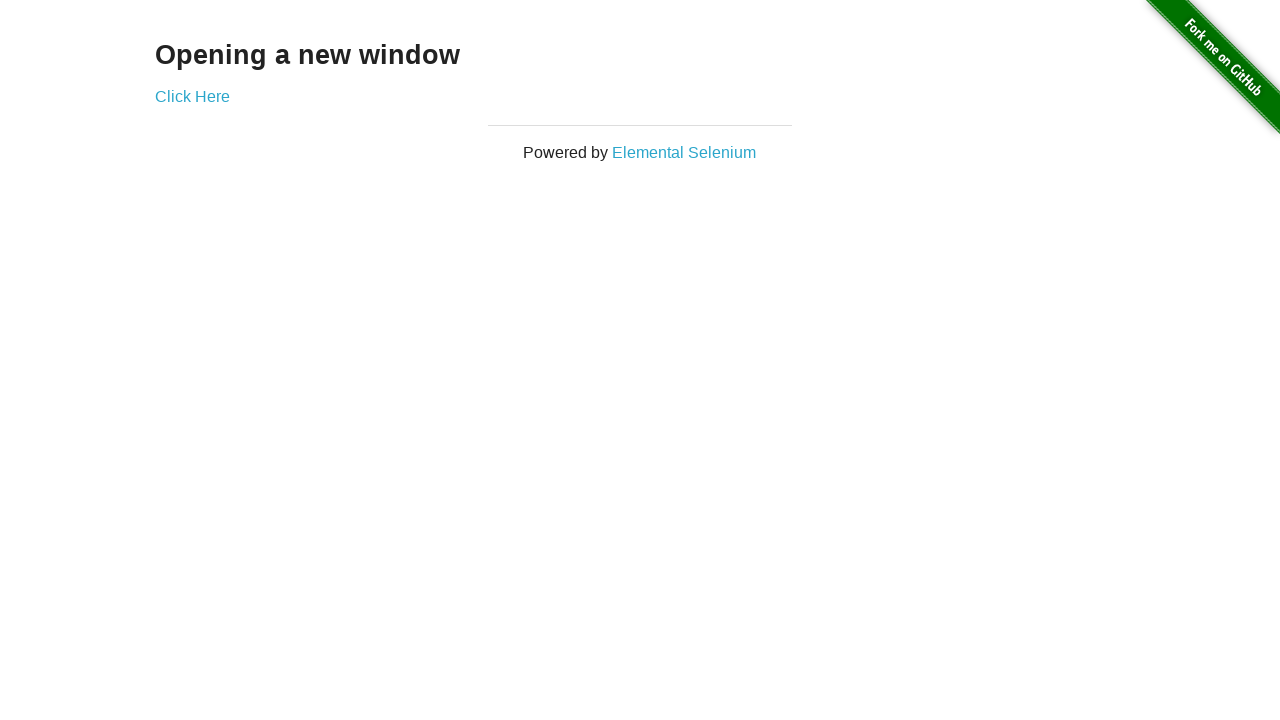

Clicked on link that opens a new window, new window created at (192, 96) on xpath=//a[@href='/windows/new']
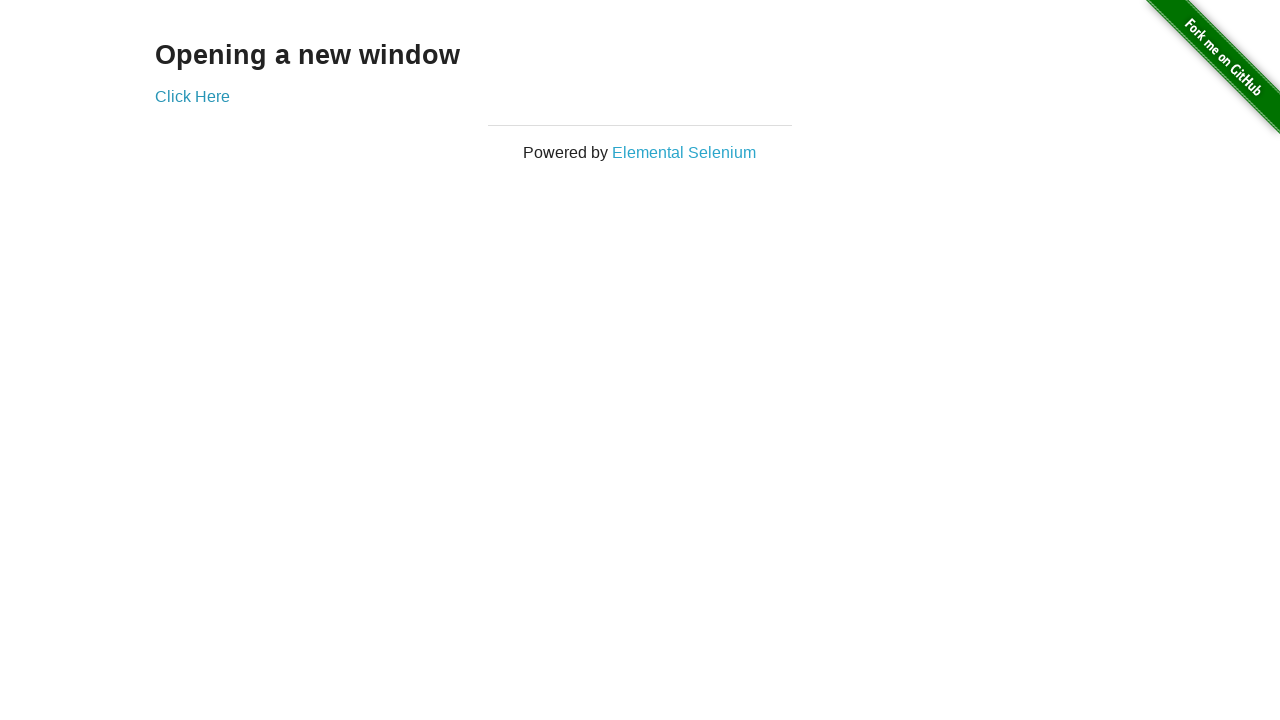

Captured reference to newly opened window/tab
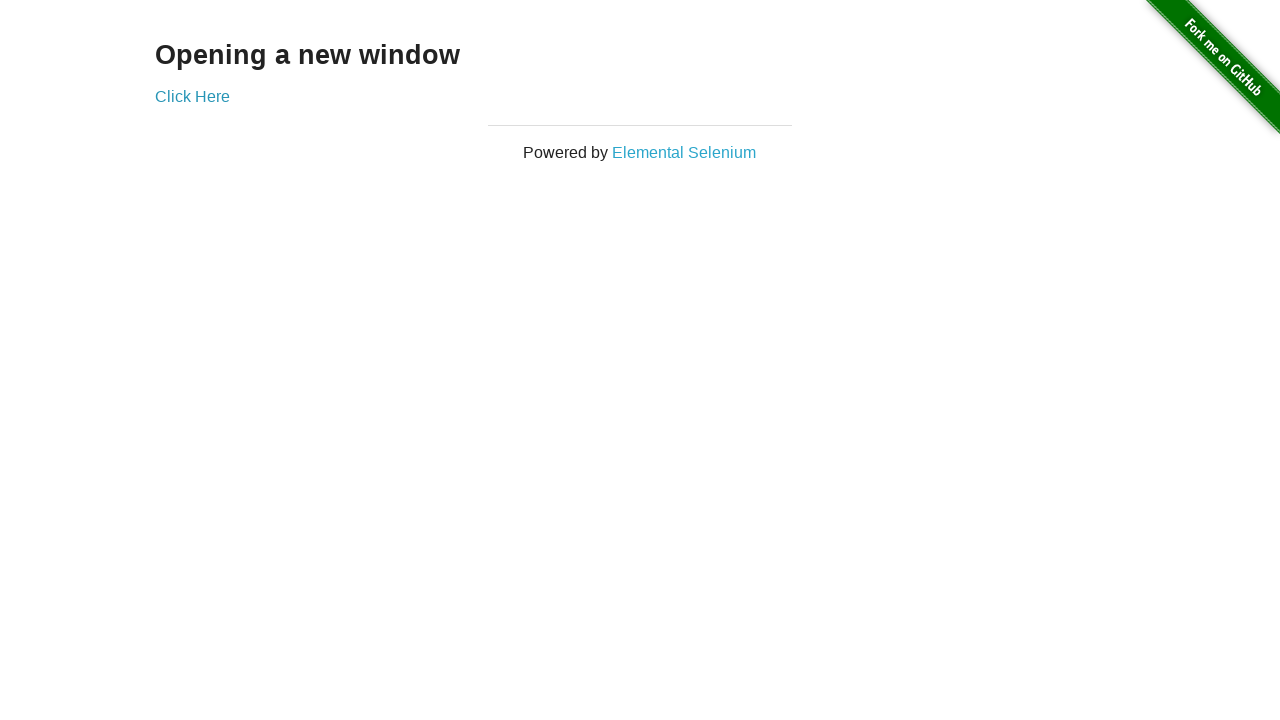

Closed the newly opened window
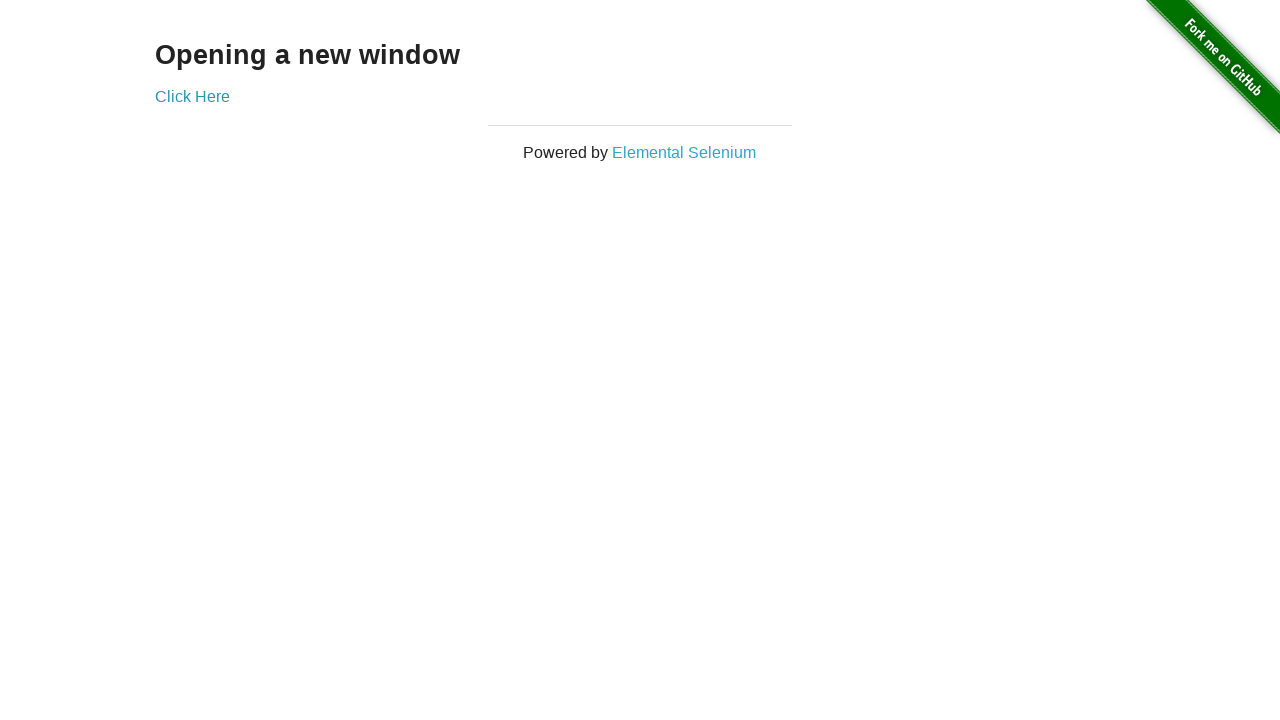

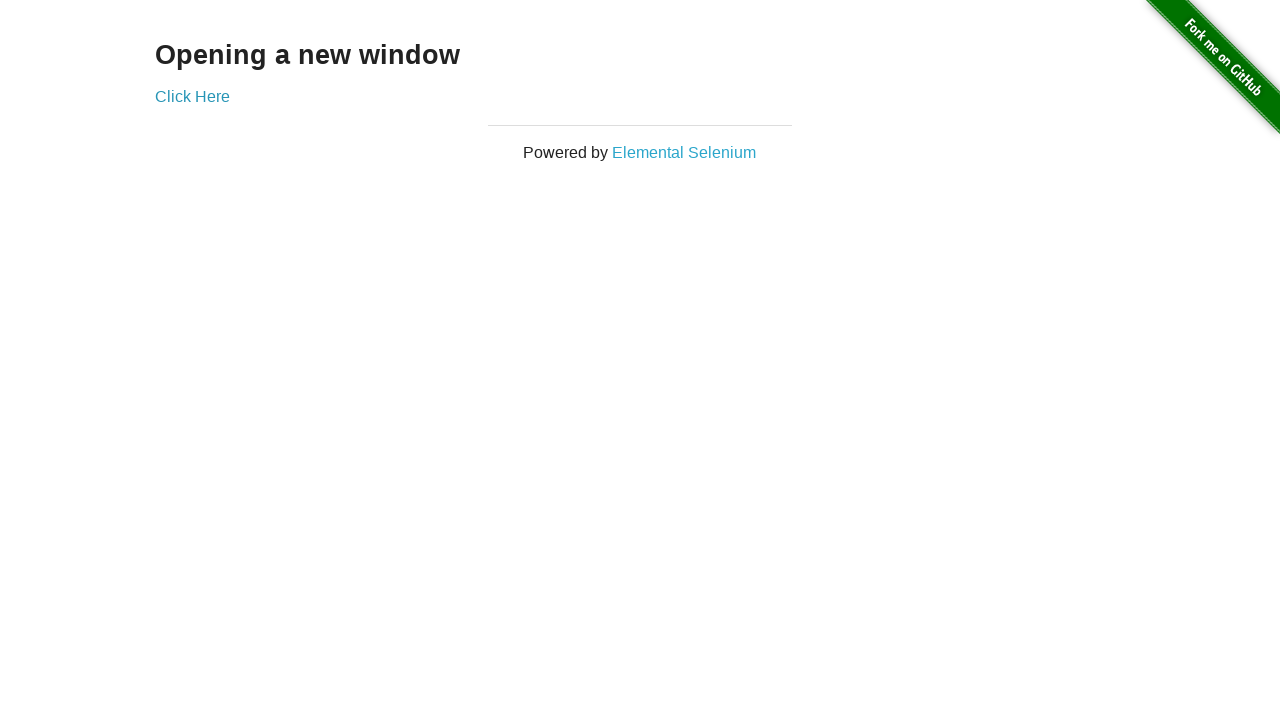